Tests dropdown and filtering functionality on an e-commerce product listing page by selecting show count, sort order, and category filters

Starting URL: https://ecommerce-playground.lambdatest.io/index.php?route=product/manufacturer/info&manufacturer_id=8

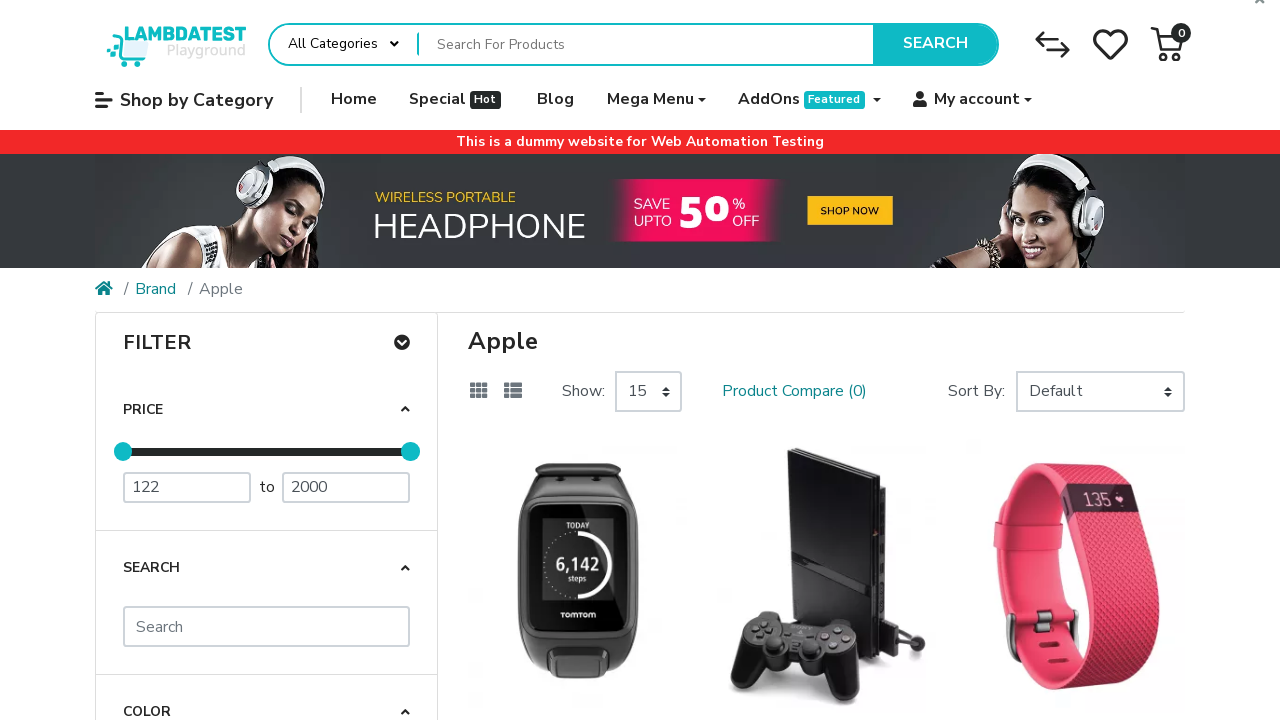

Selected '75' from the show count dropdown on (//select[@class='custom-select'])[1]
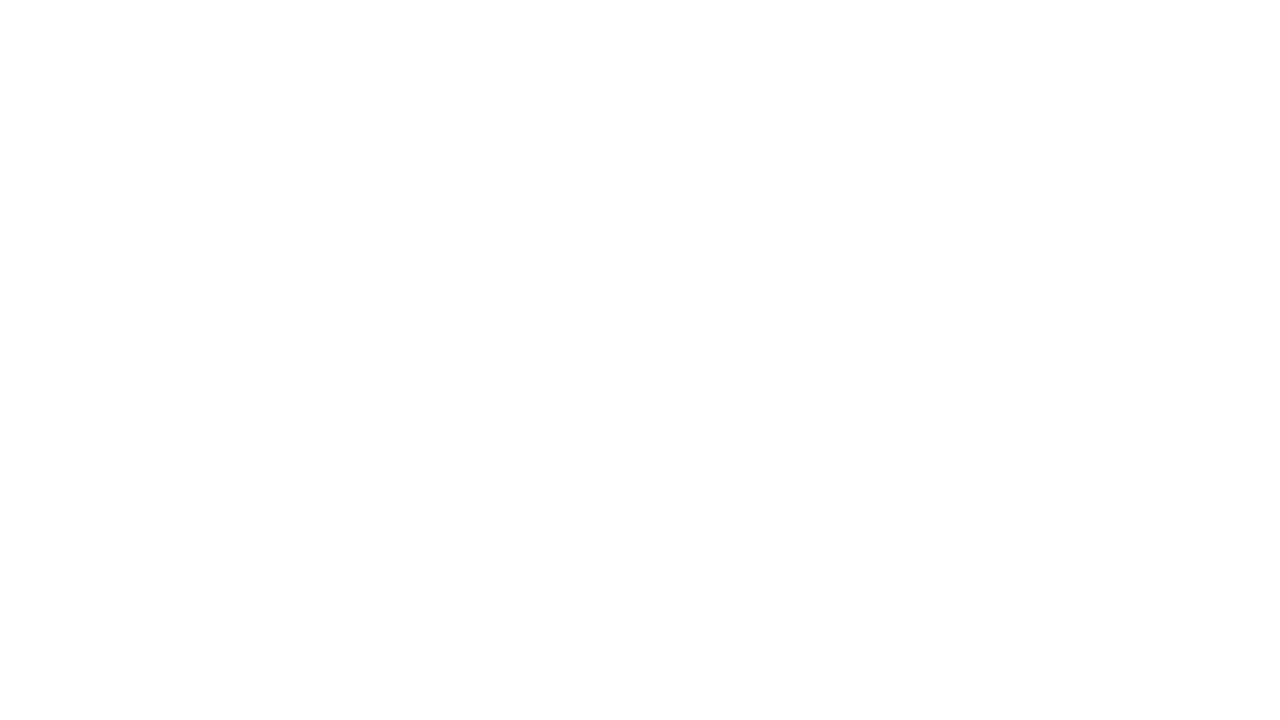

Selected sort option at index 3 from the sort dropdown on (//select[@class='custom-select'])[2]
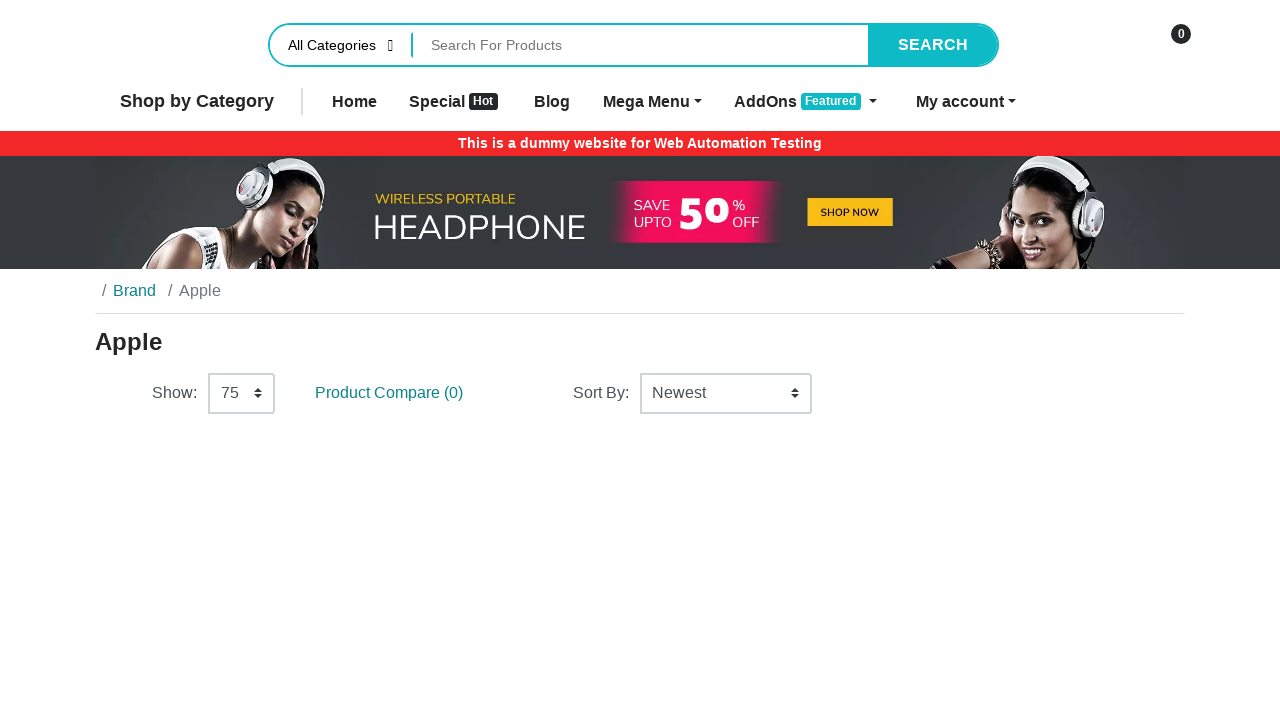

Clicked on 'All Categories' button to open category dropdown at (344, 44) on (//button[@type='button'])[1]
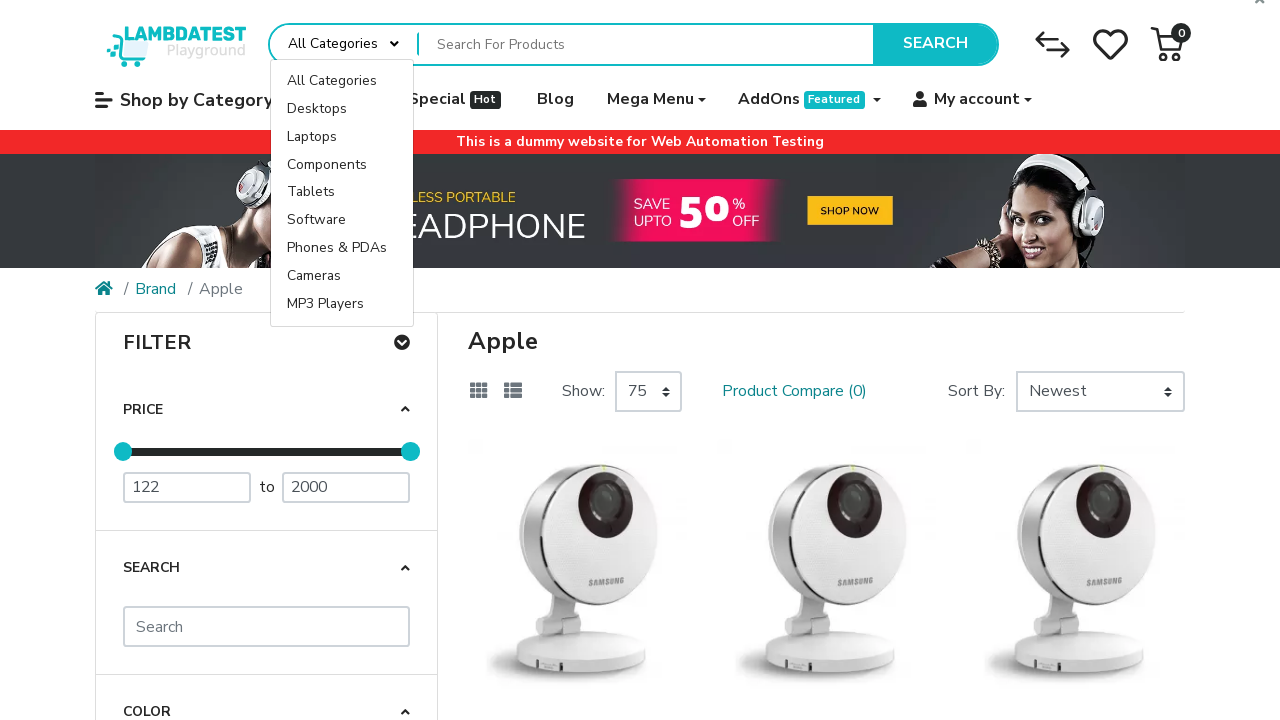

Selected 'MP3 Players' category filter from dropdown at (342, 304) on (//a[@class='dropdown-item'])[9]
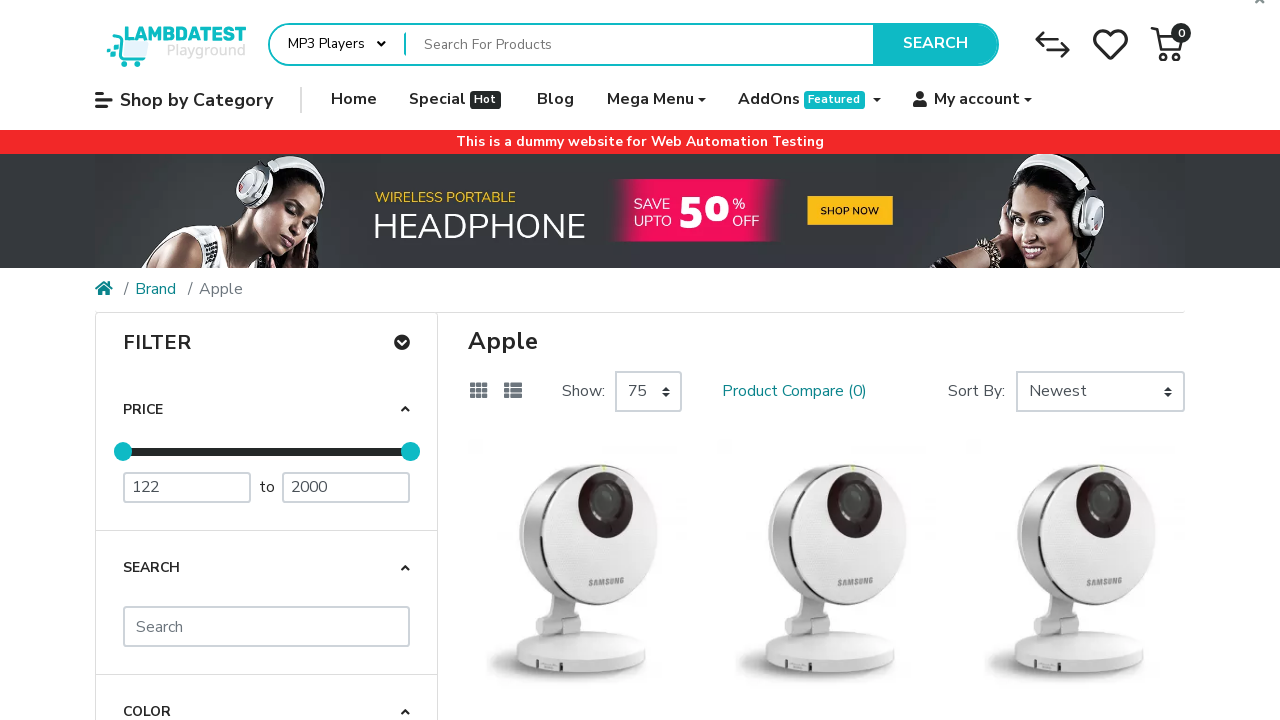

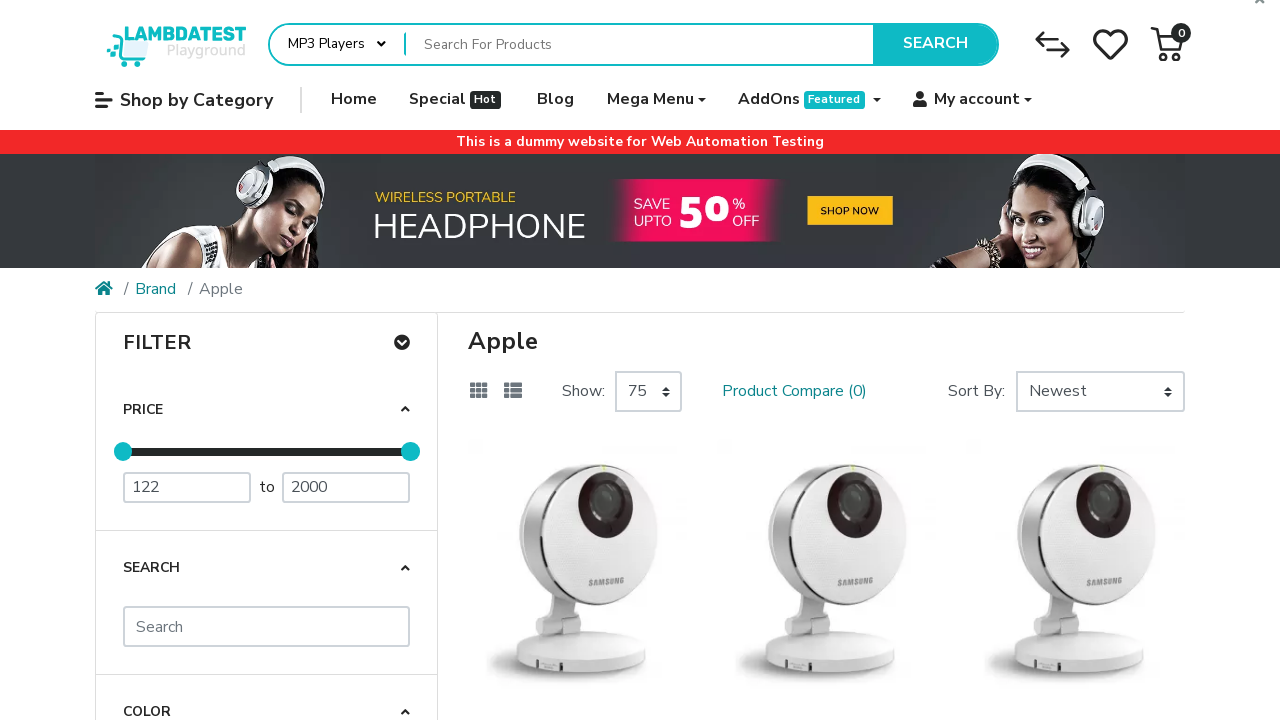